Tests file upload functionality by selecting a file, clicking upload button, and verifying the success message

Starting URL: https://the-internet.herokuapp.com/upload

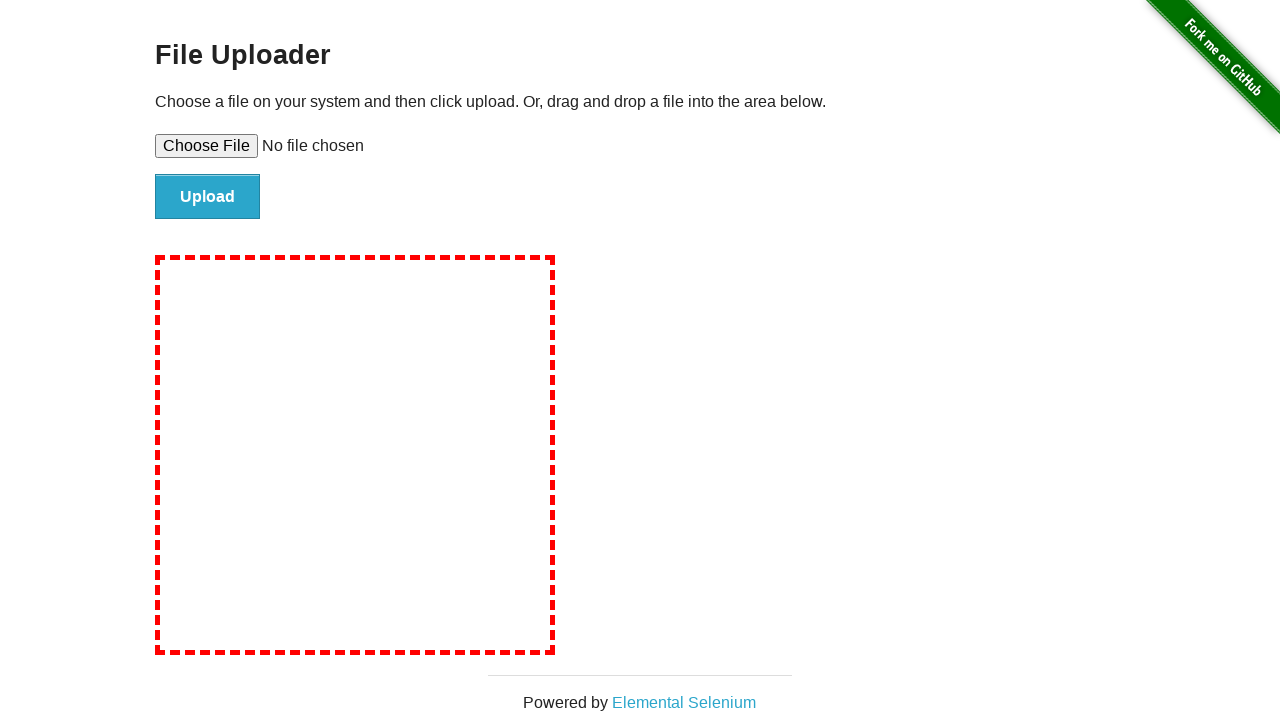

Set input file 'test_file.txt' with test content
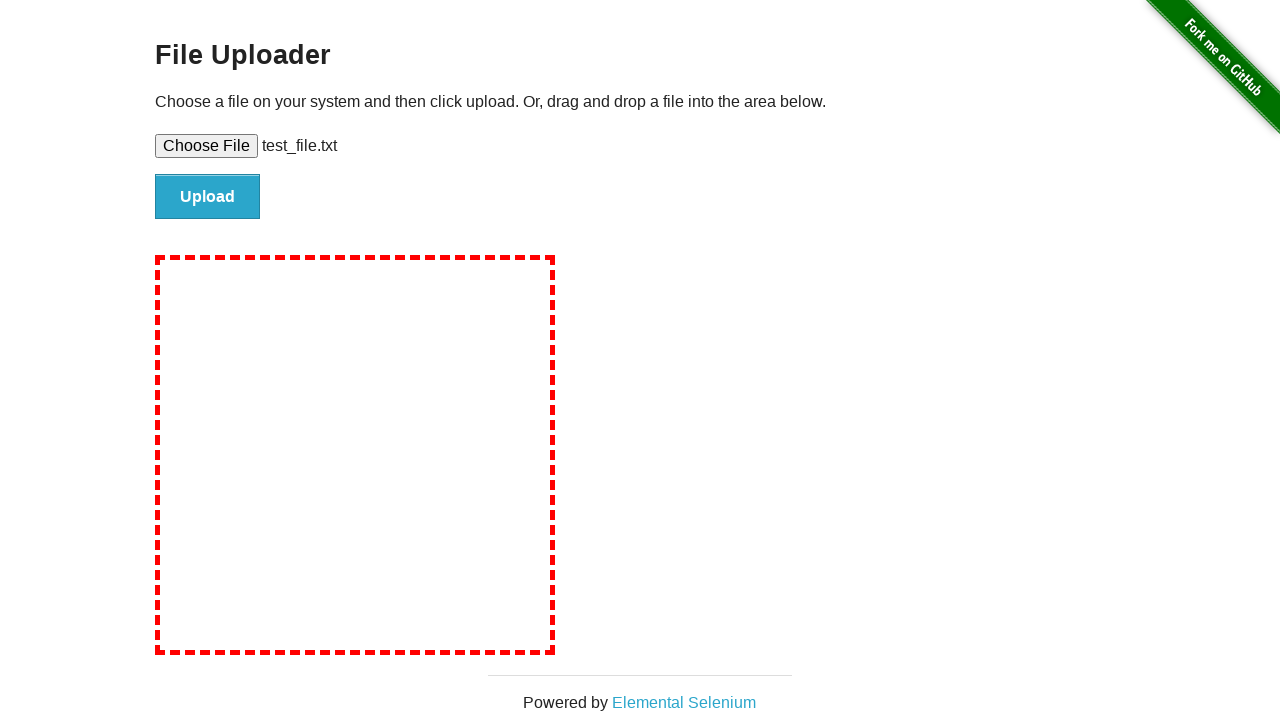

Clicked the upload button at (208, 197) on input#file-submit
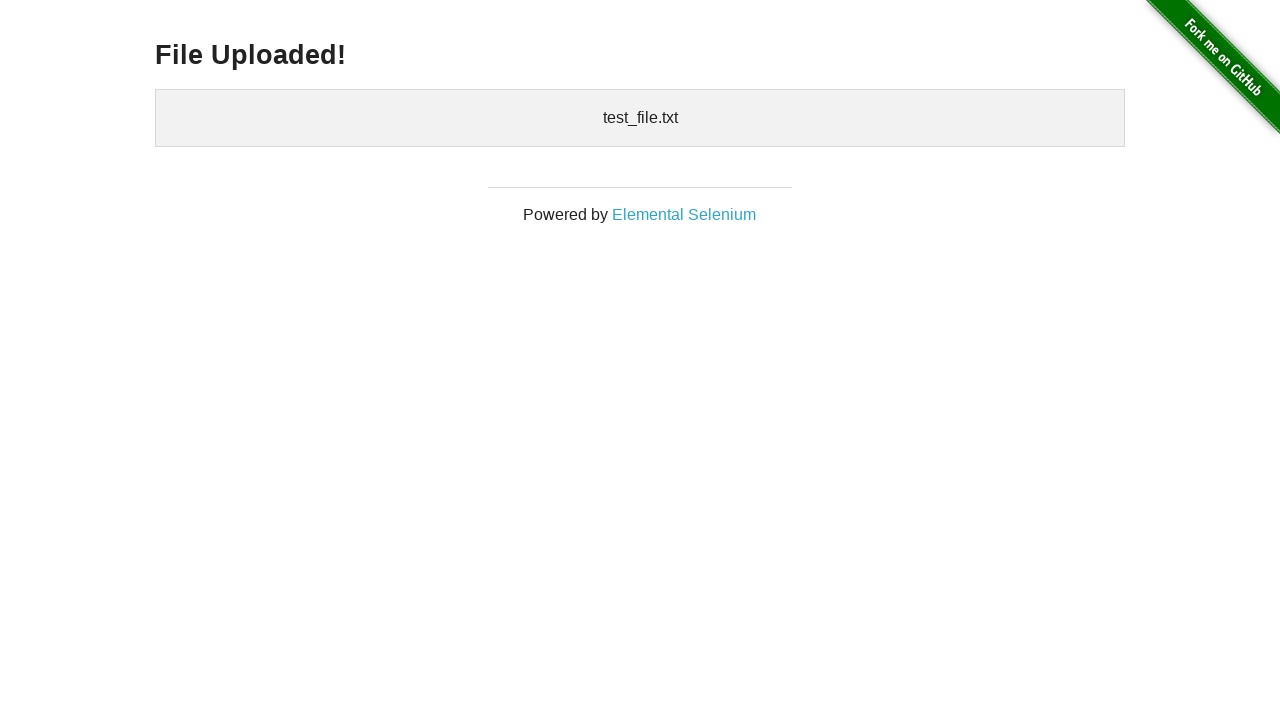

Success message 'File Uploaded!' appeared
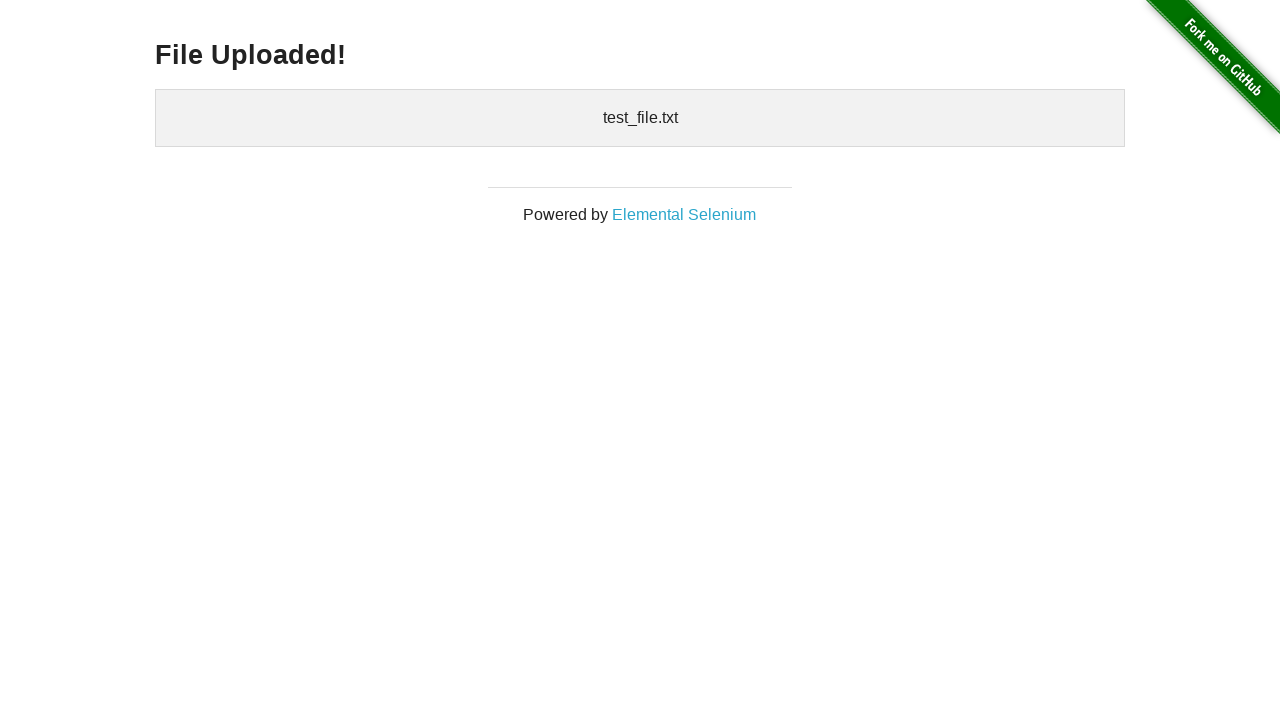

Retrieved success message text content
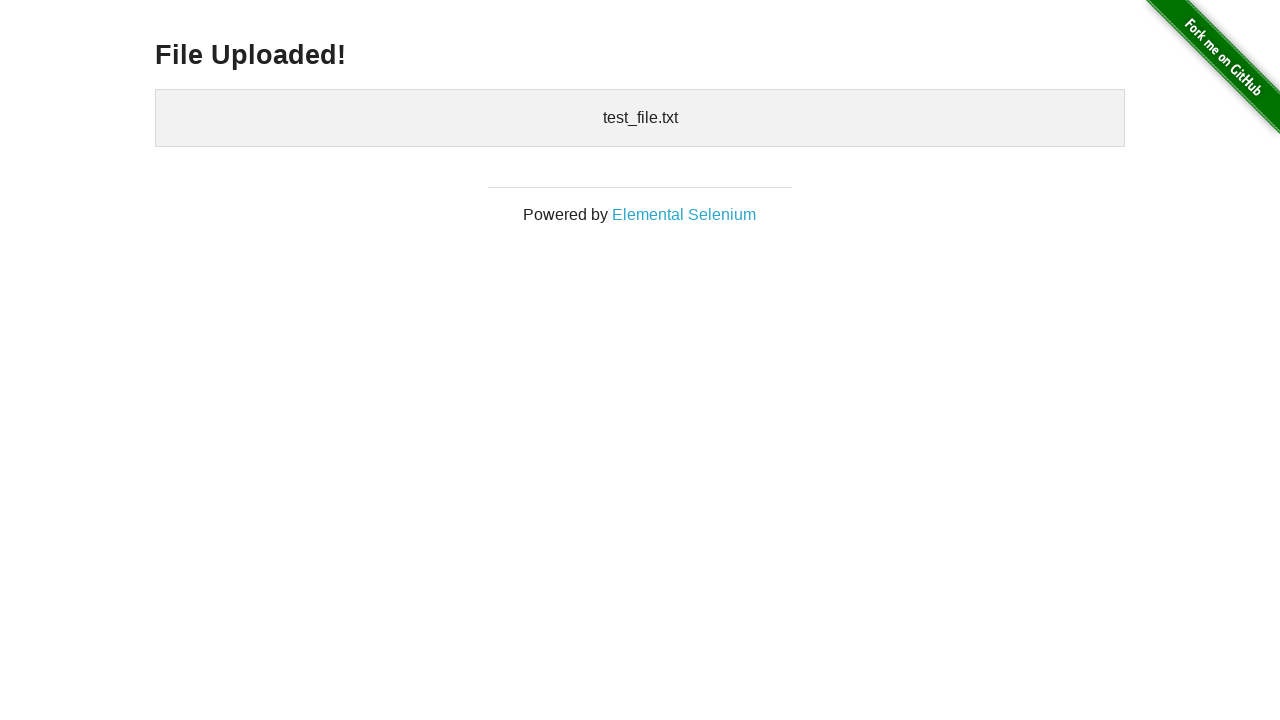

Verified success message text equals 'File Uploaded!'
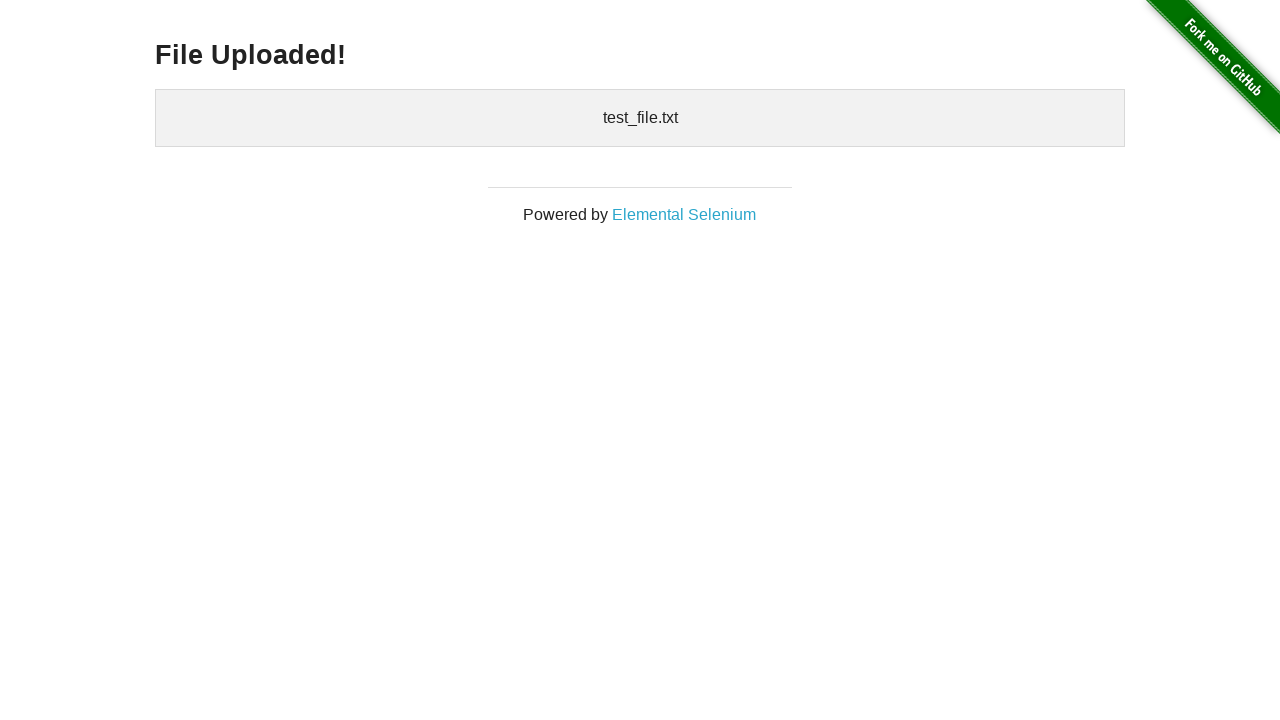

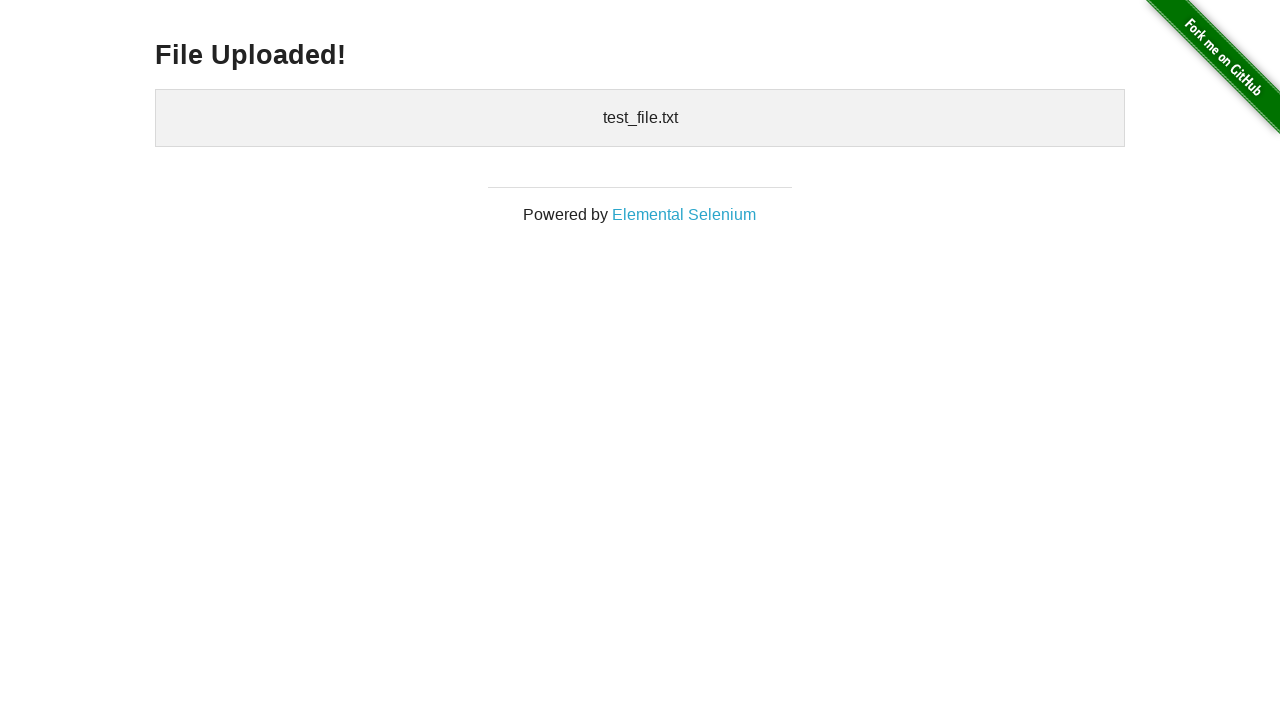